Tests that the complete all checkbox updates state when individual items are completed or cleared

Starting URL: https://demo.playwright.dev/todomvc

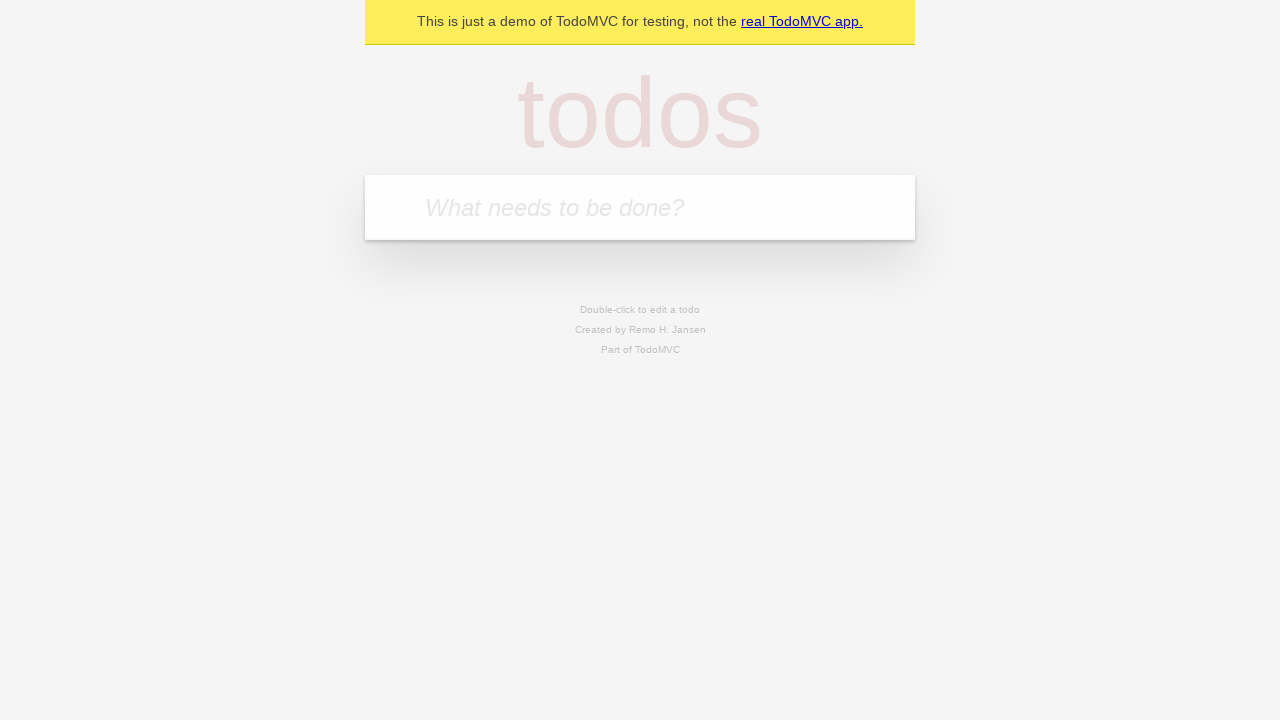

Filled new todo input with 'buy some cheese' on internal:attr=[placeholder="What needs to be done?"i]
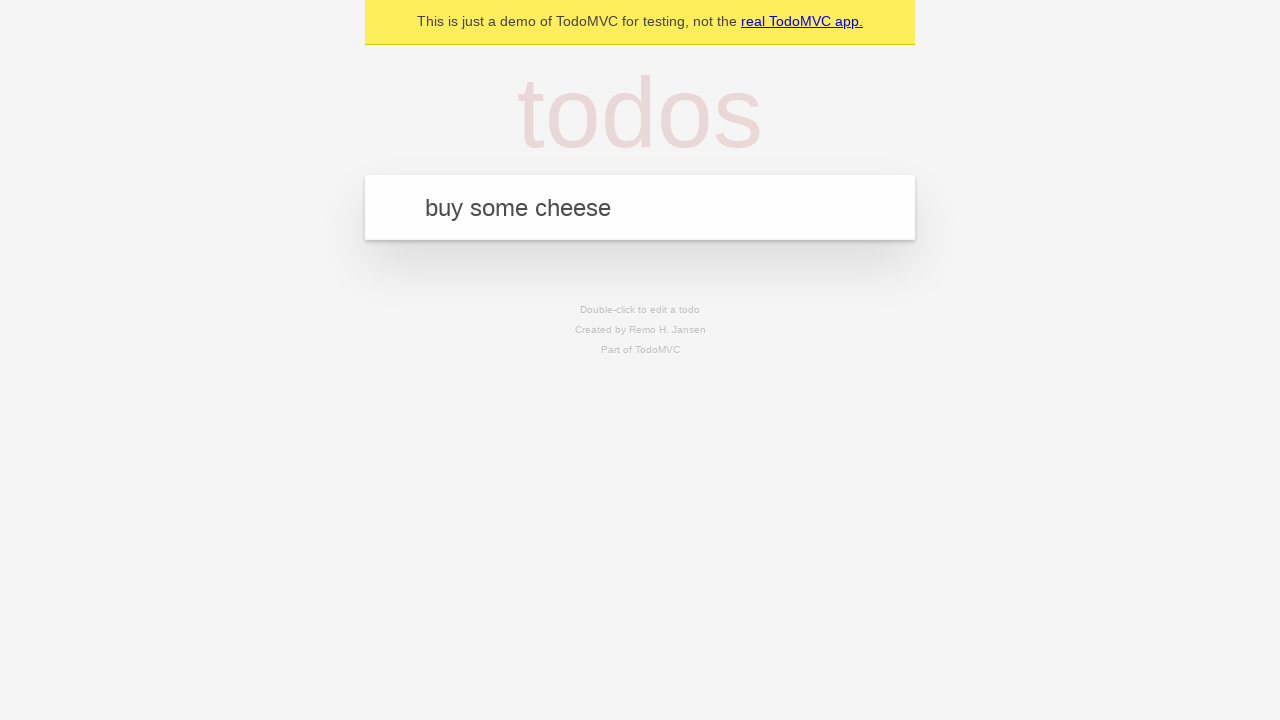

Pressed Enter to create first todo 'buy some cheese' on internal:attr=[placeholder="What needs to be done?"i]
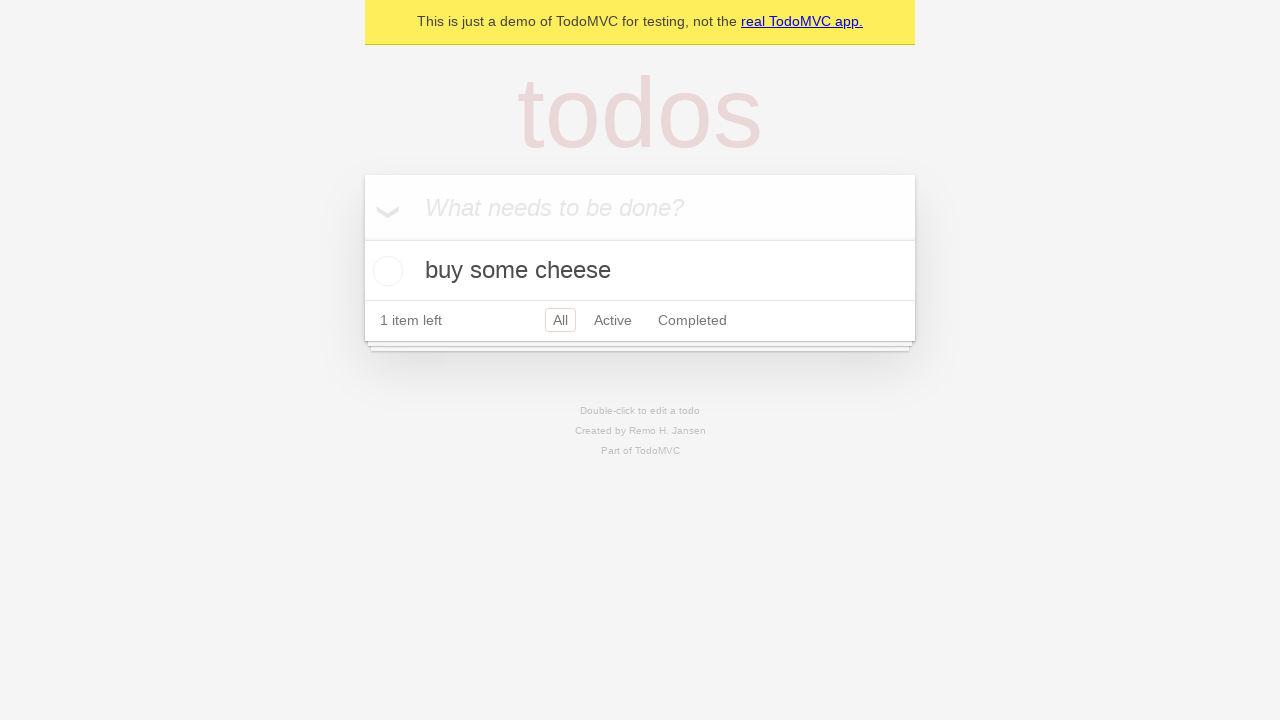

Filled new todo input with 'feed the cat' on internal:attr=[placeholder="What needs to be done?"i]
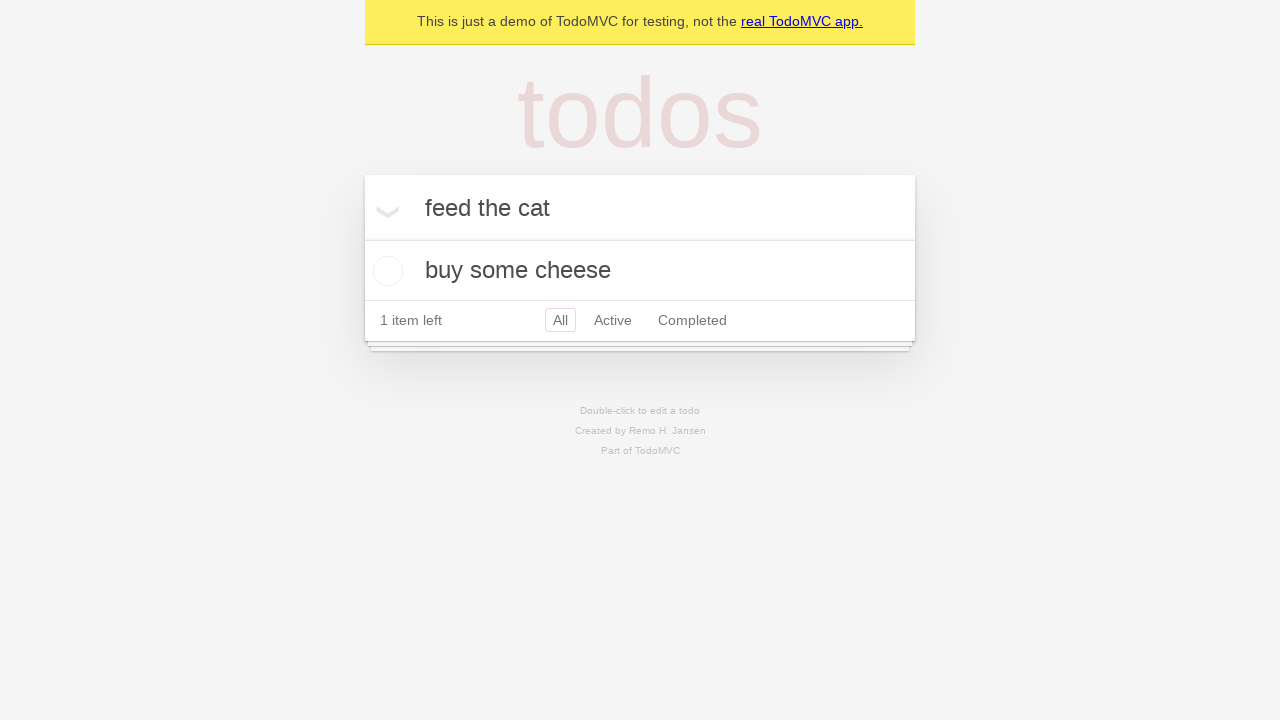

Pressed Enter to create second todo 'feed the cat' on internal:attr=[placeholder="What needs to be done?"i]
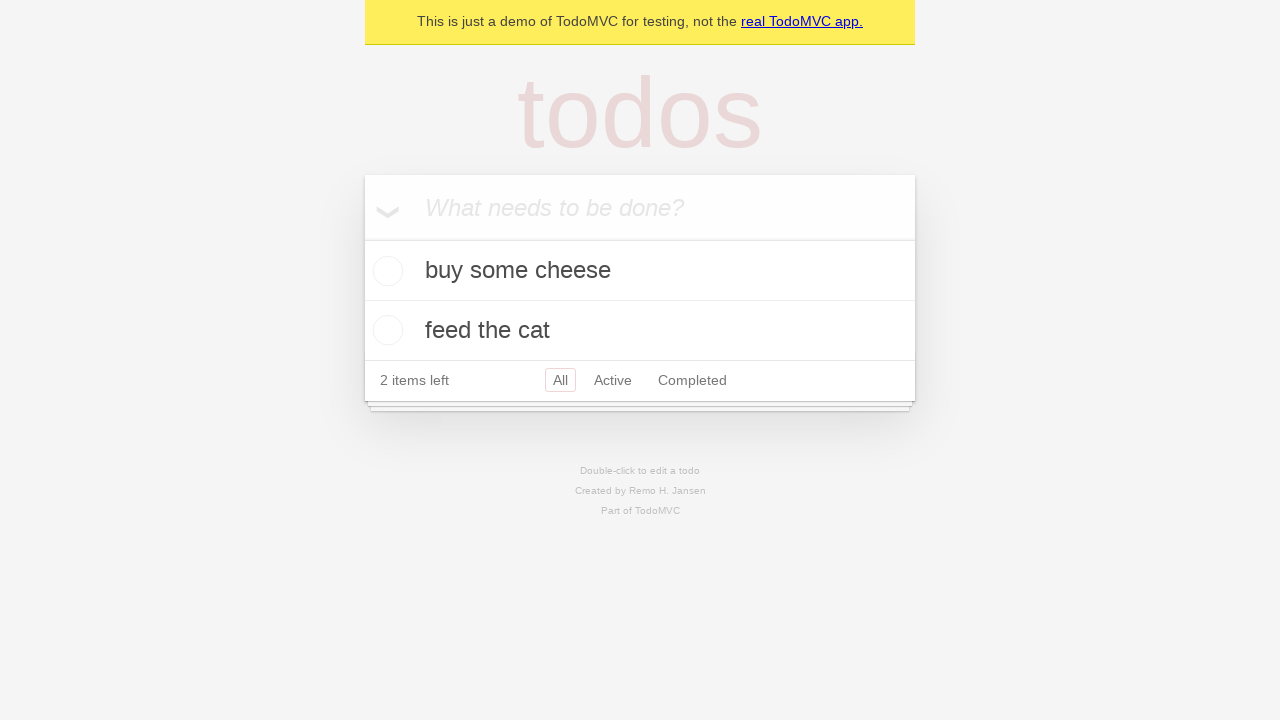

Filled new todo input with 'book a doctors appointment' on internal:attr=[placeholder="What needs to be done?"i]
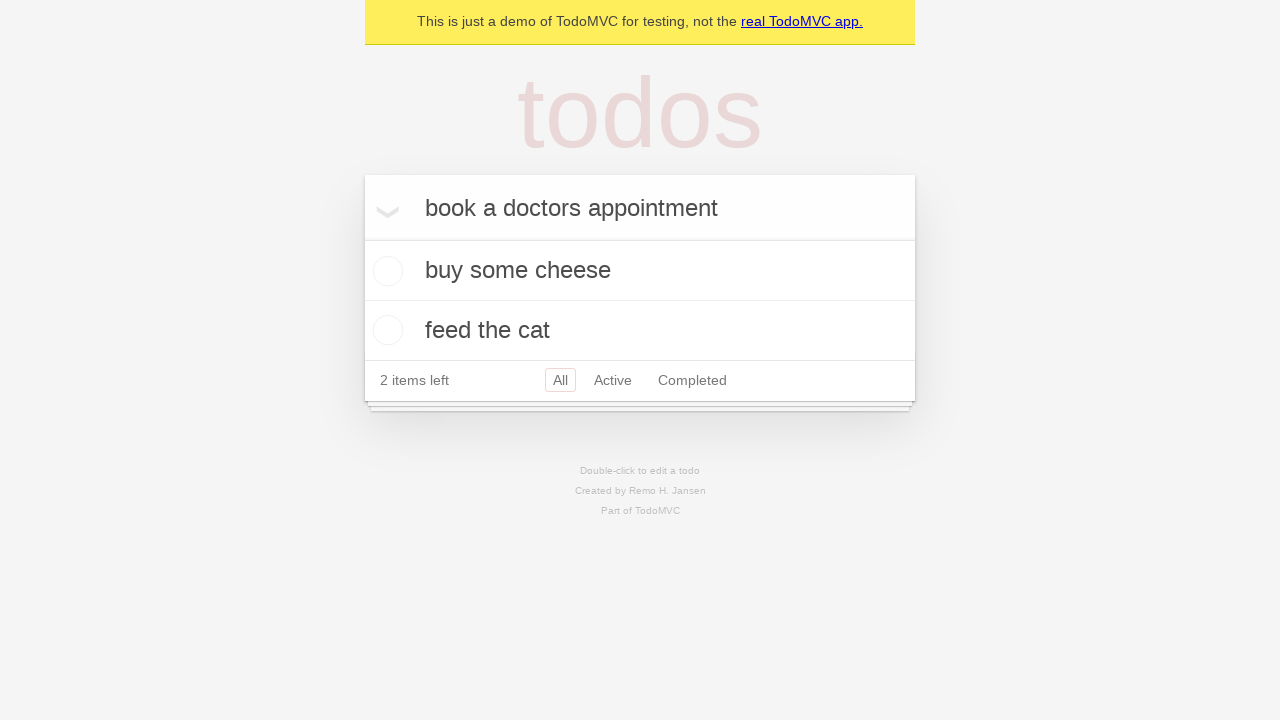

Pressed Enter to create third todo 'book a doctors appointment' on internal:attr=[placeholder="What needs to be done?"i]
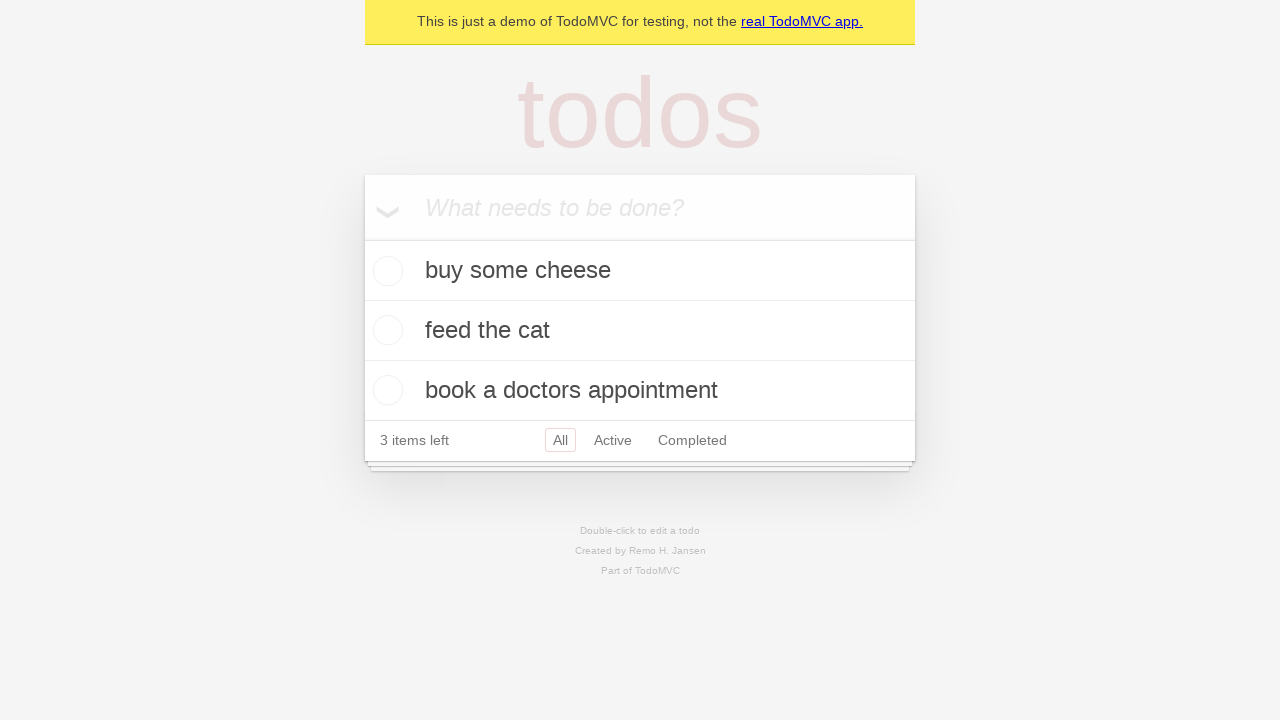

Checked 'Mark all as complete' checkbox to complete all todos at (362, 238) on internal:label="Mark all as complete"i
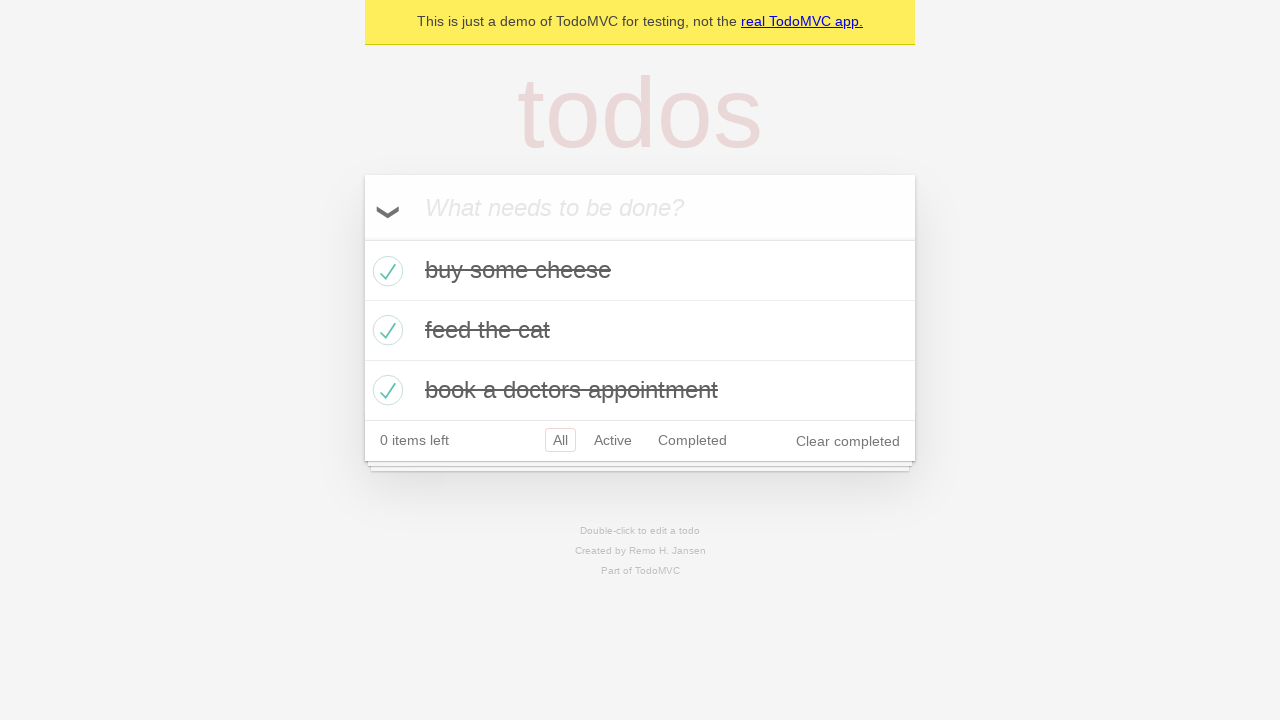

Unchecked checkbox for first todo, clearing its completed state at (385, 271) on internal:testid=[data-testid="todo-item"s] >> nth=0 >> internal:role=checkbox
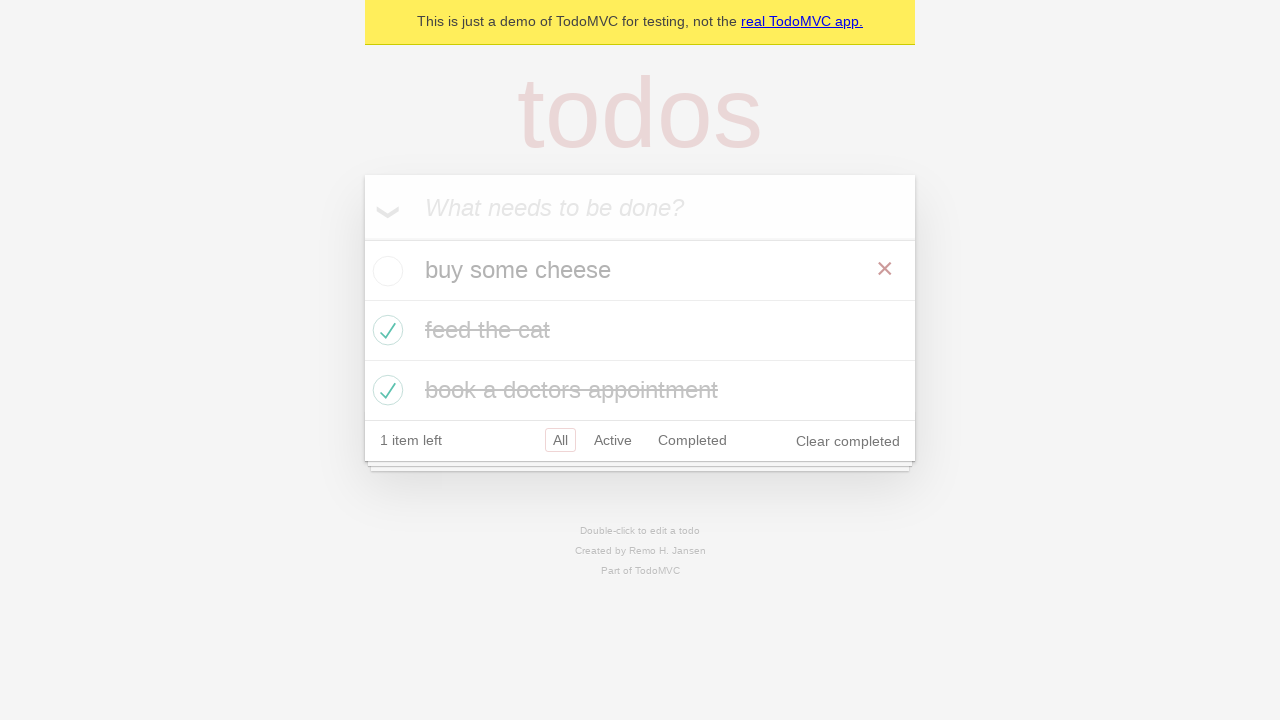

Checked checkbox for first todo to mark it as completed again at (385, 271) on internal:testid=[data-testid="todo-item"s] >> nth=0 >> internal:role=checkbox
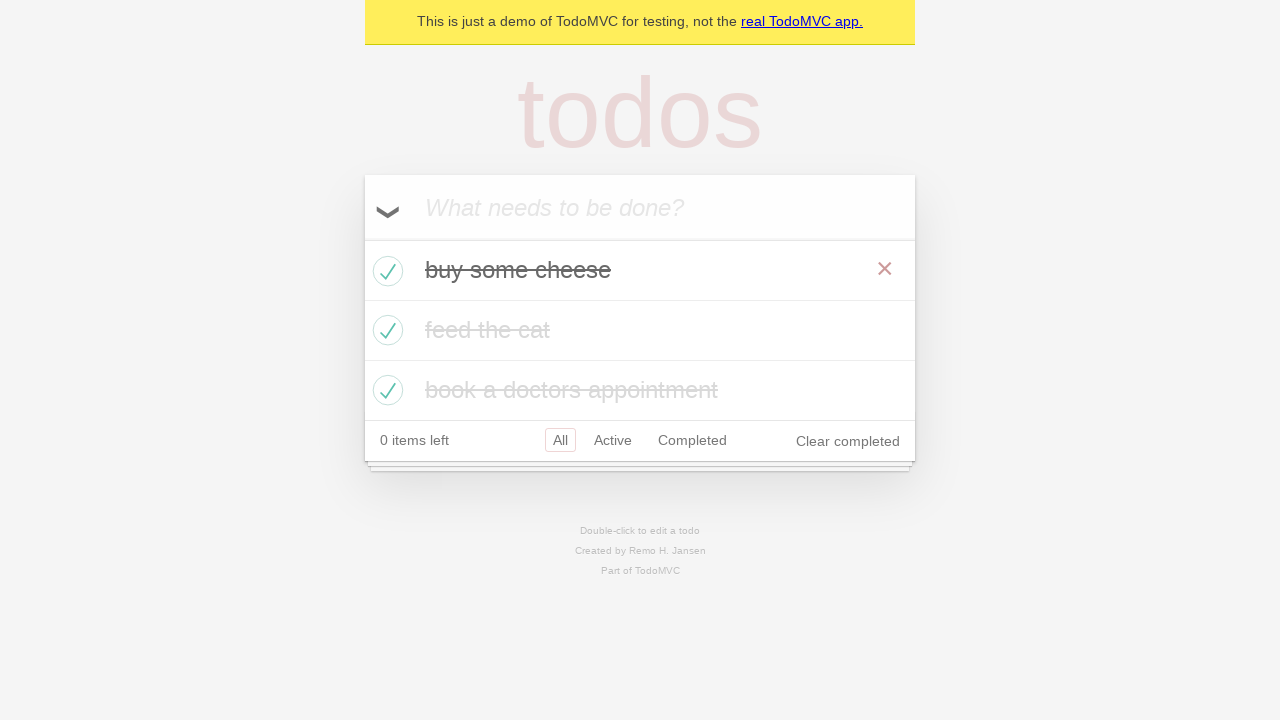

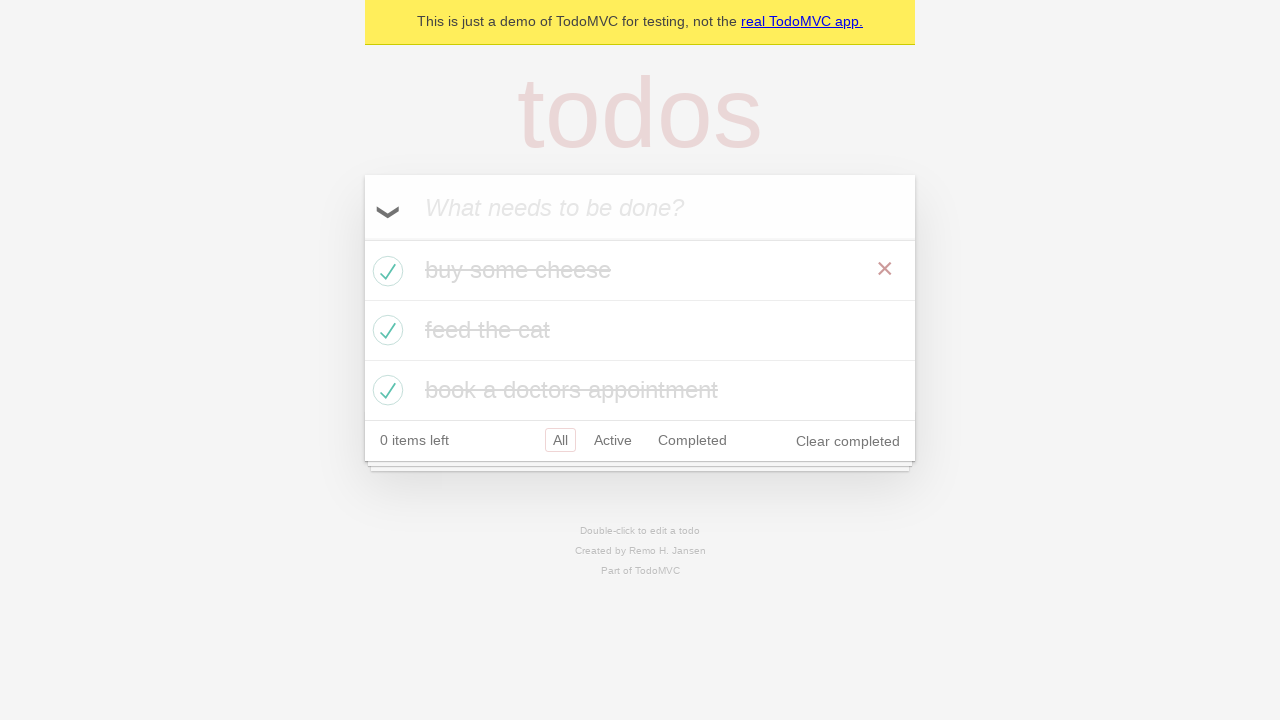